Navigates to GeeksforGeeks homepage and clicks on the "Interview Preparation" link to access that section

Starting URL: https://www.geeksforgeeks.org/

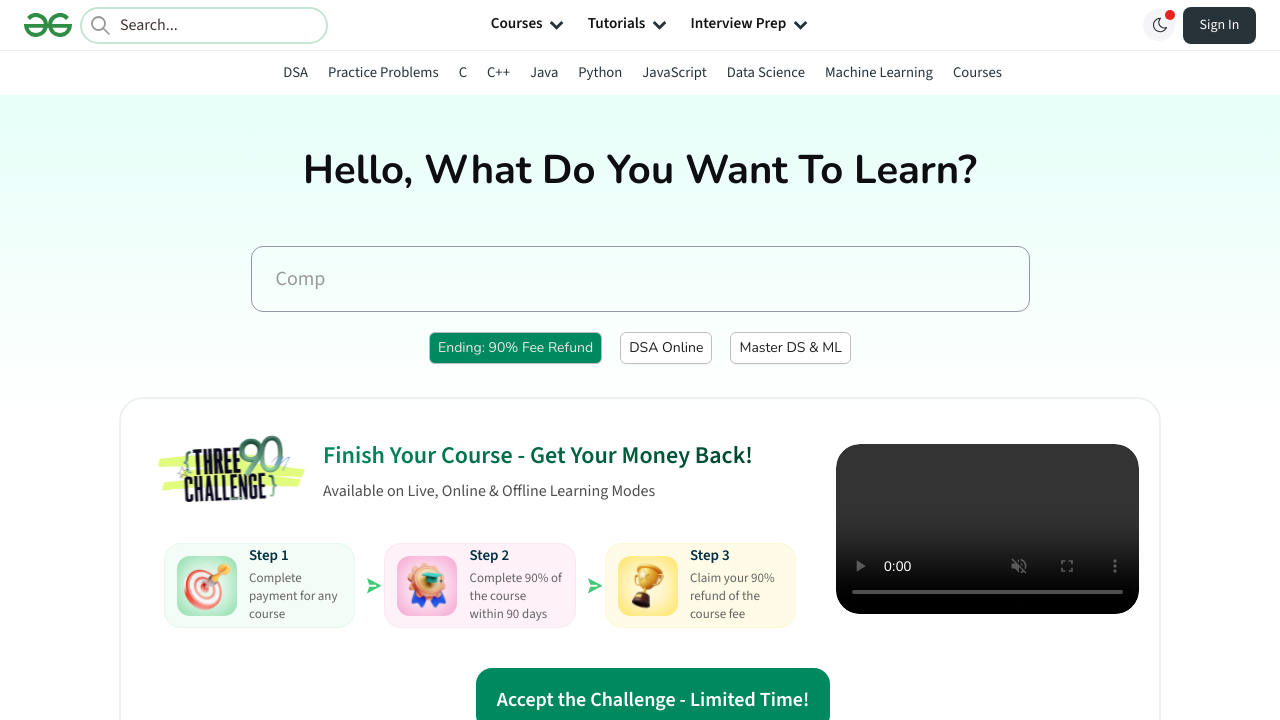

Navigated to GeeksforGeeks homepage
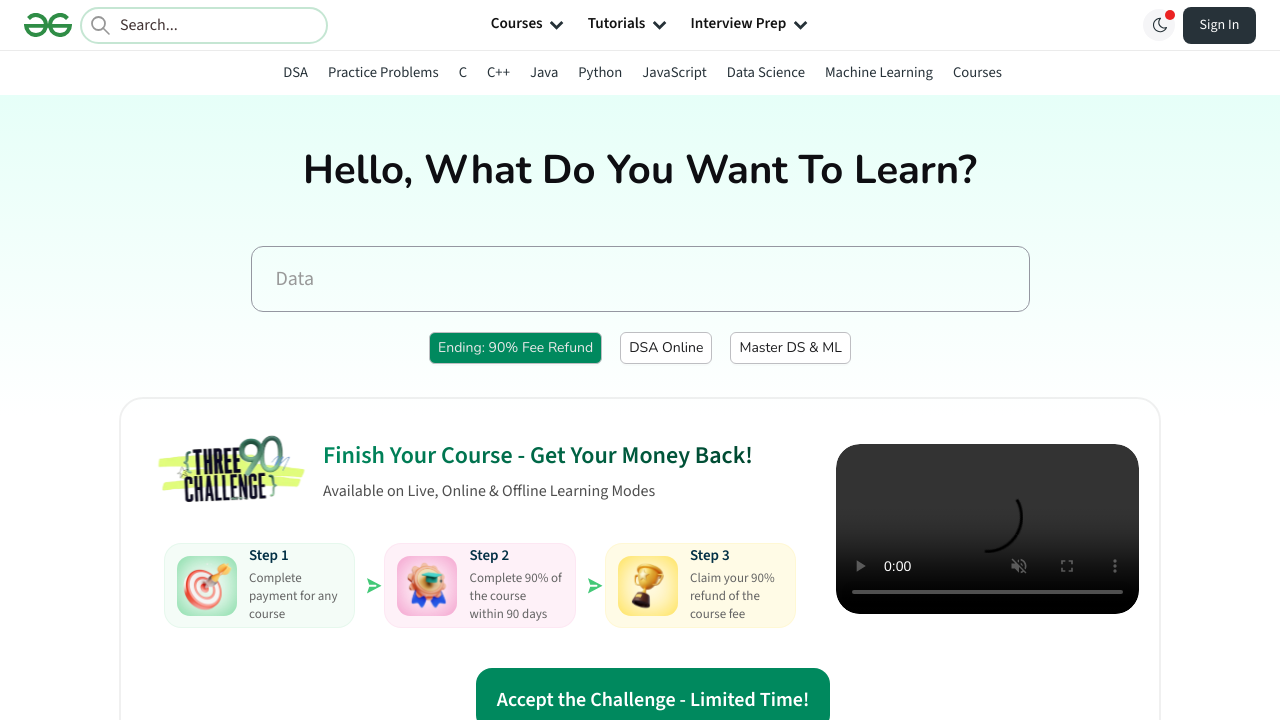

Clicked on the Interview Preparation link at (910, 360) on a:has-text('Interview Preparation')
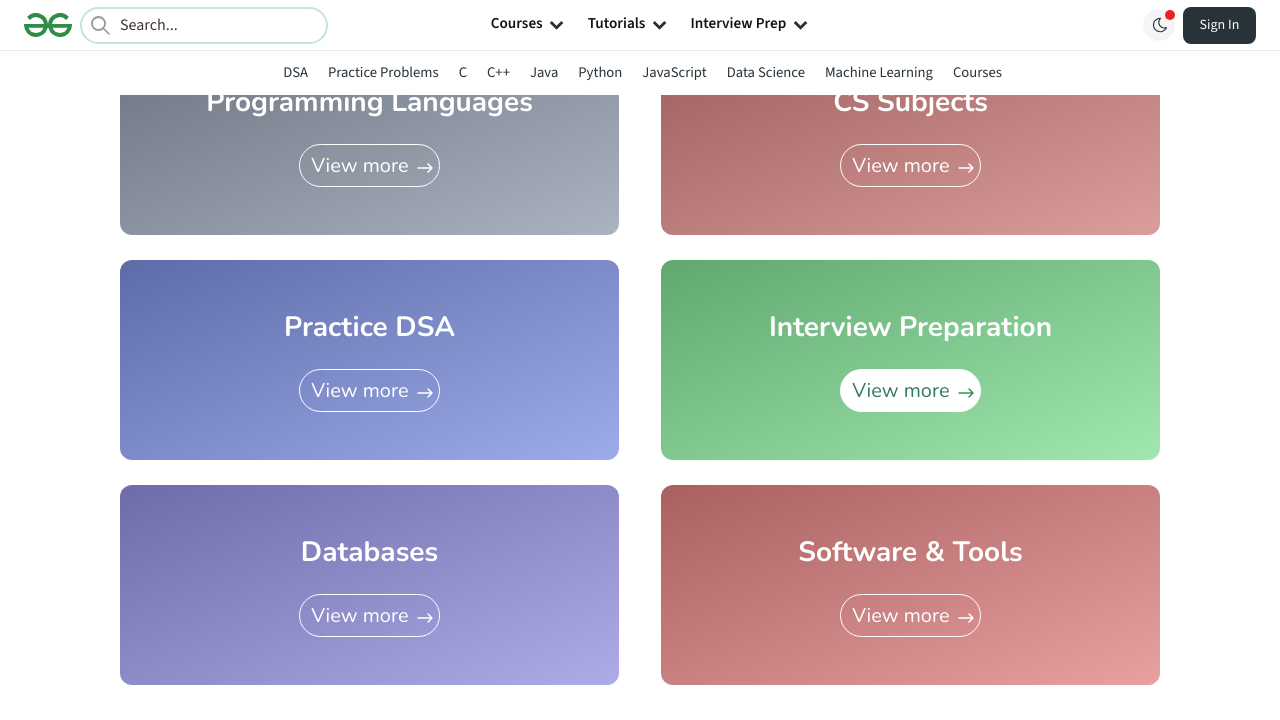

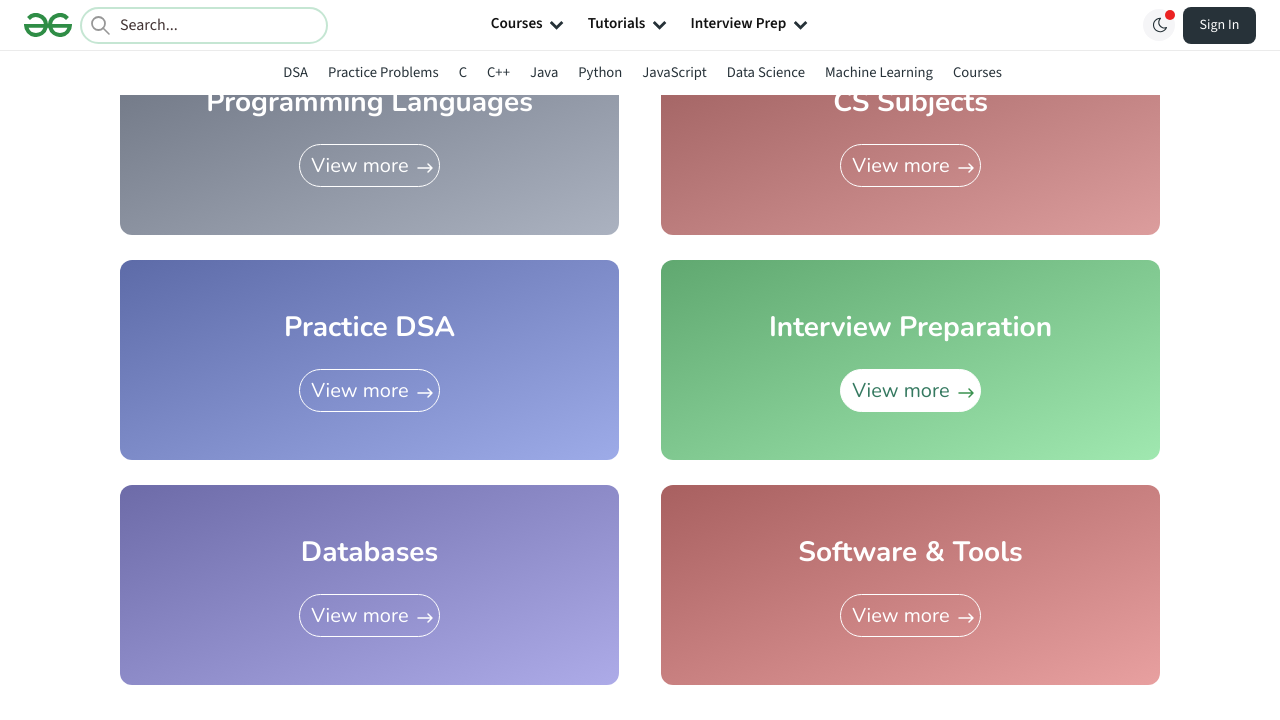